Tests dropdown selection functionality by selecting a country from a select-based dropdown on the OrangeHRM free trial page

Starting URL: https://www.orangehrm.com/30-day-free-trial

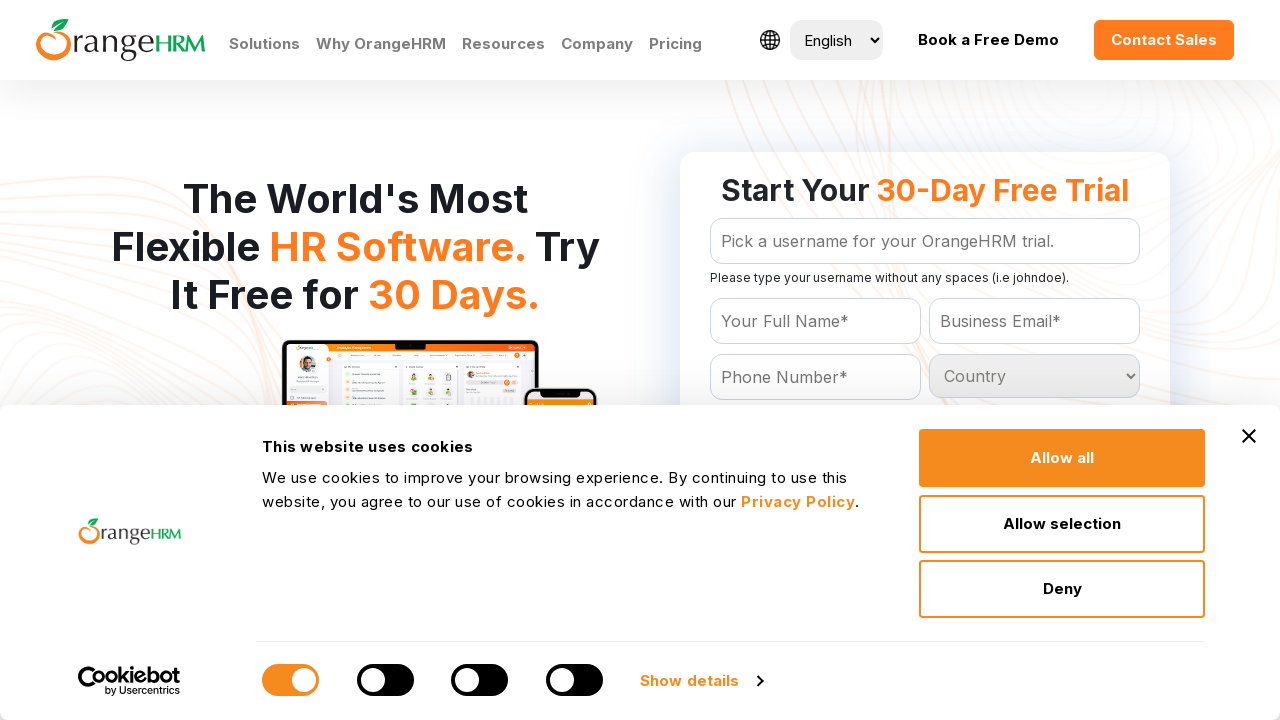

Selected 'Somalia' from country dropdown on #Form_getForm_Country
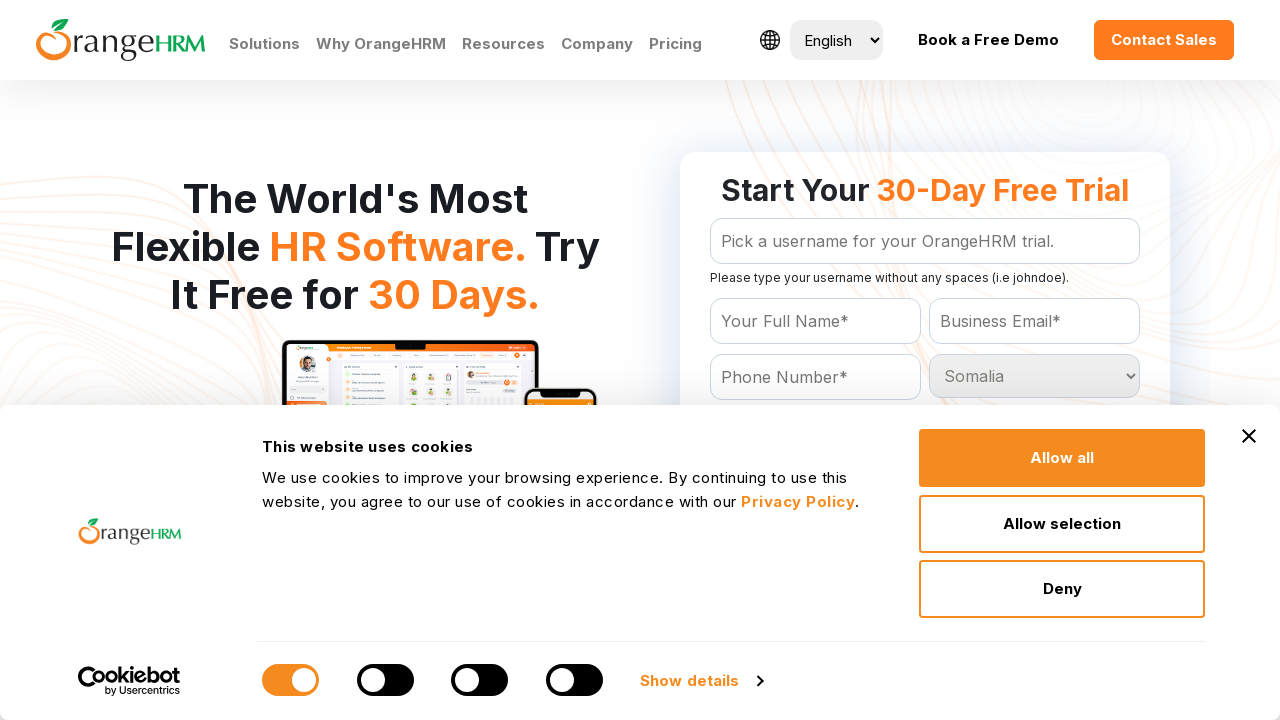

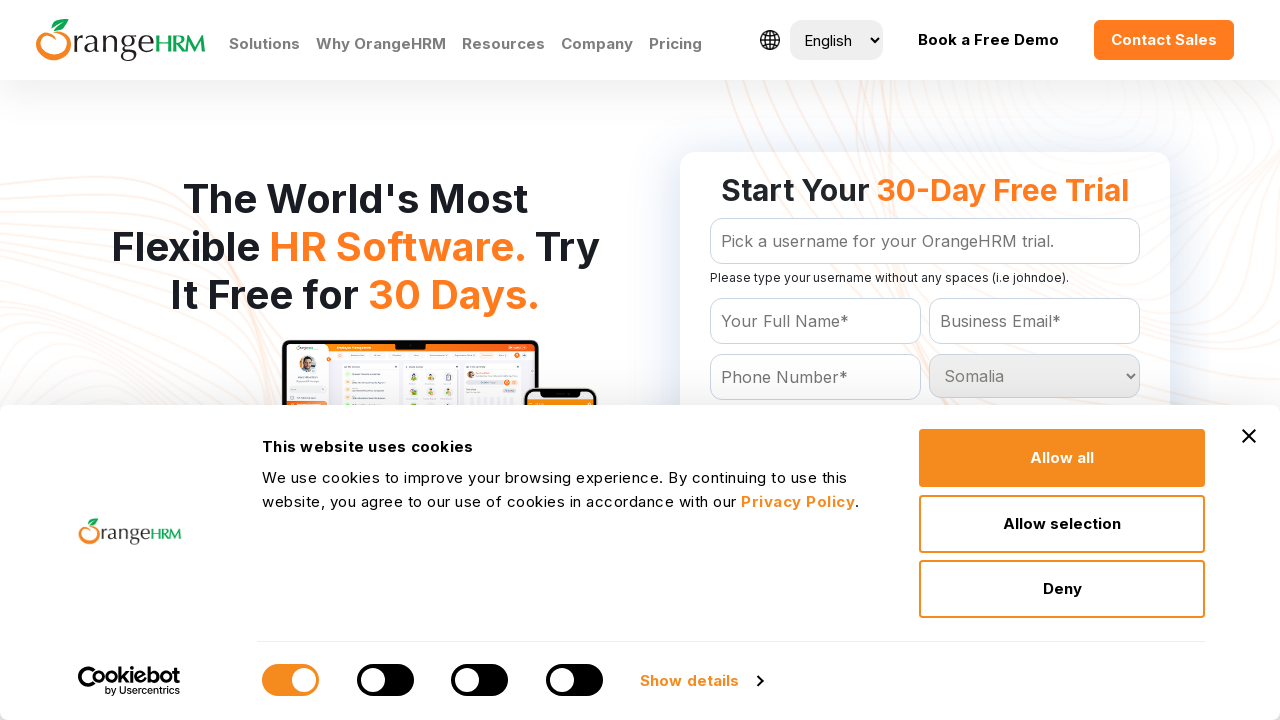